Navigates to a product page on mytek.tn (an e-commerce site) and waits for the page content to load.

Starting URL: https://www.mytek.tn/trottinette-electrique-kepow-e9pro10s-noir.html

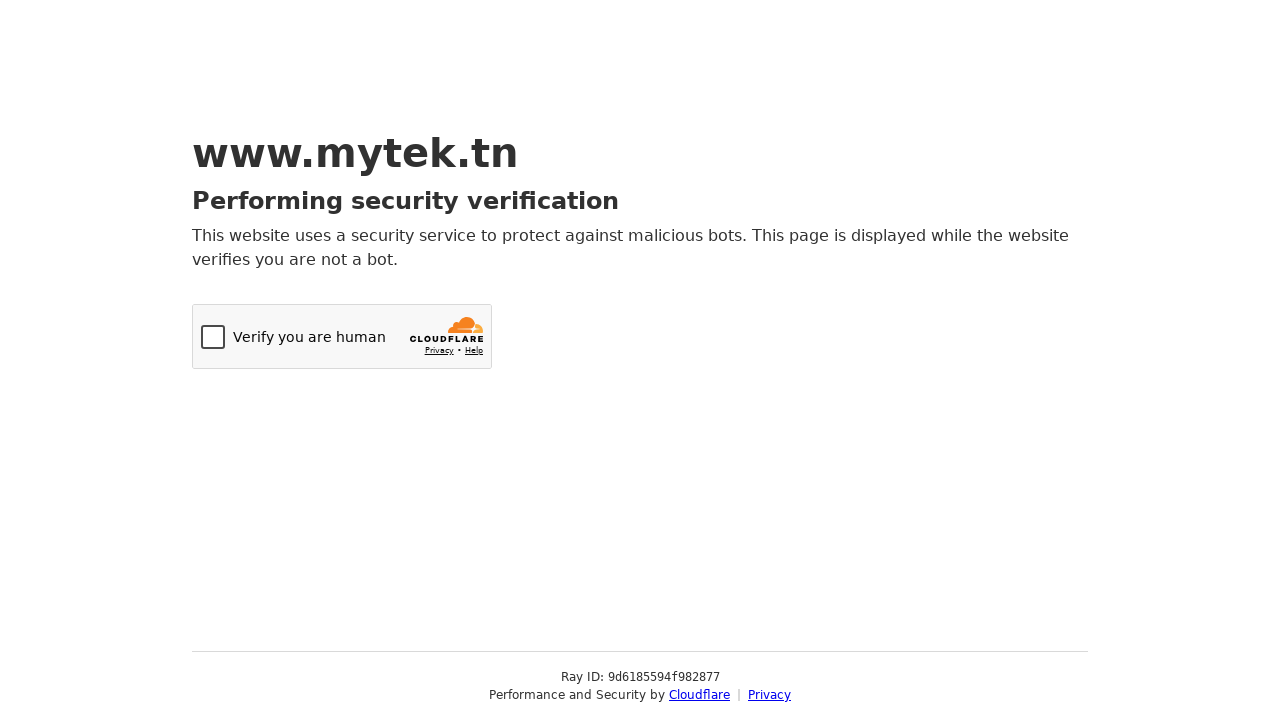

Navigated to Kepow E9Pro10S product page on mytek.tn
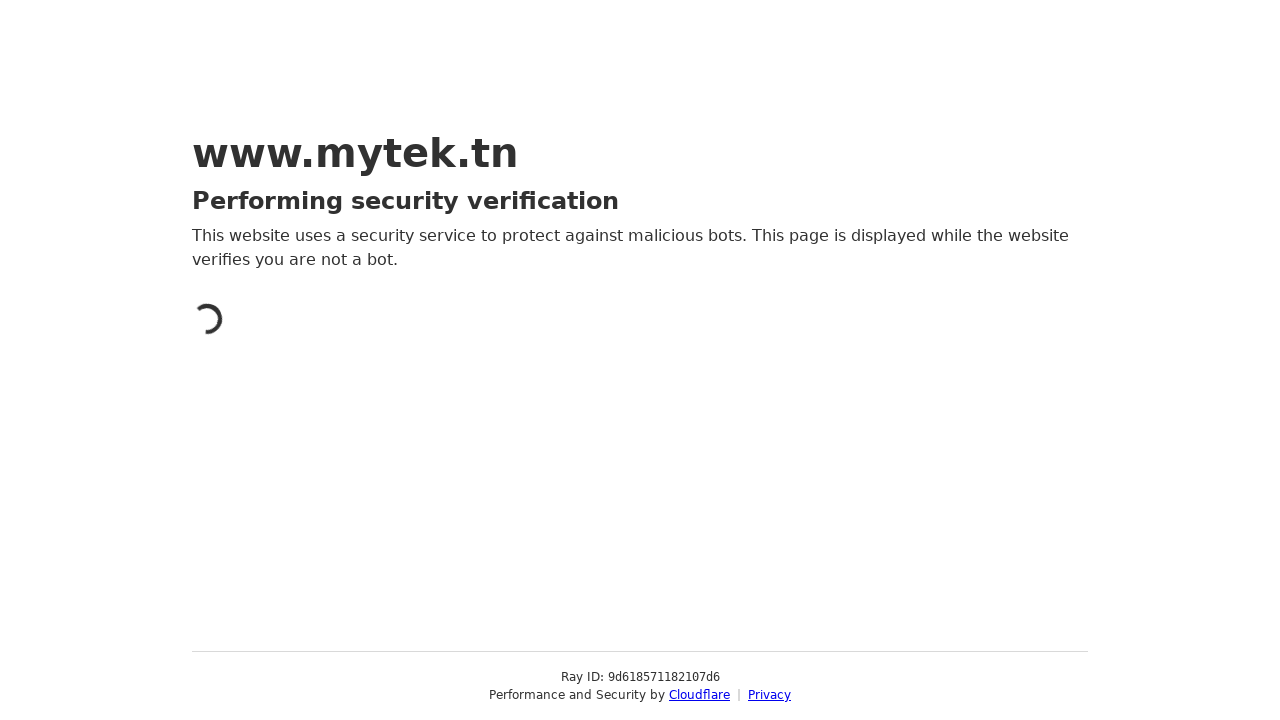

Waited for page DOM content to be loaded
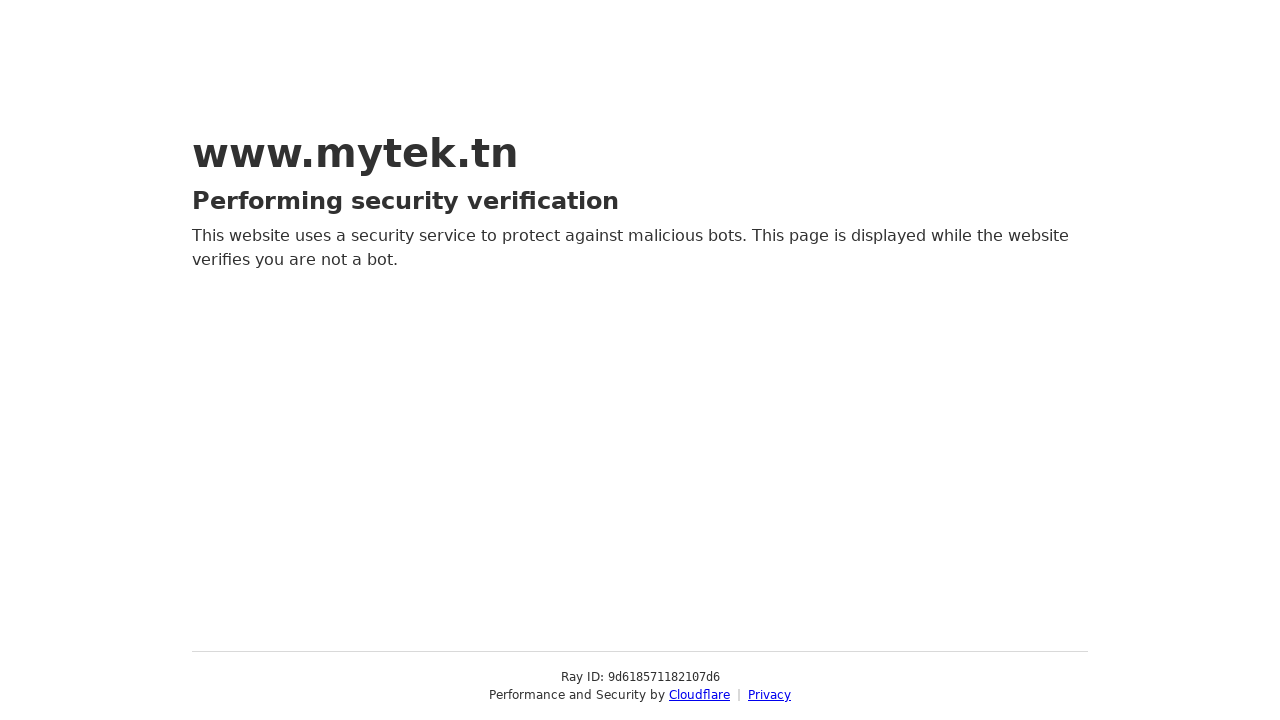

Waited for product content to be visible on the page
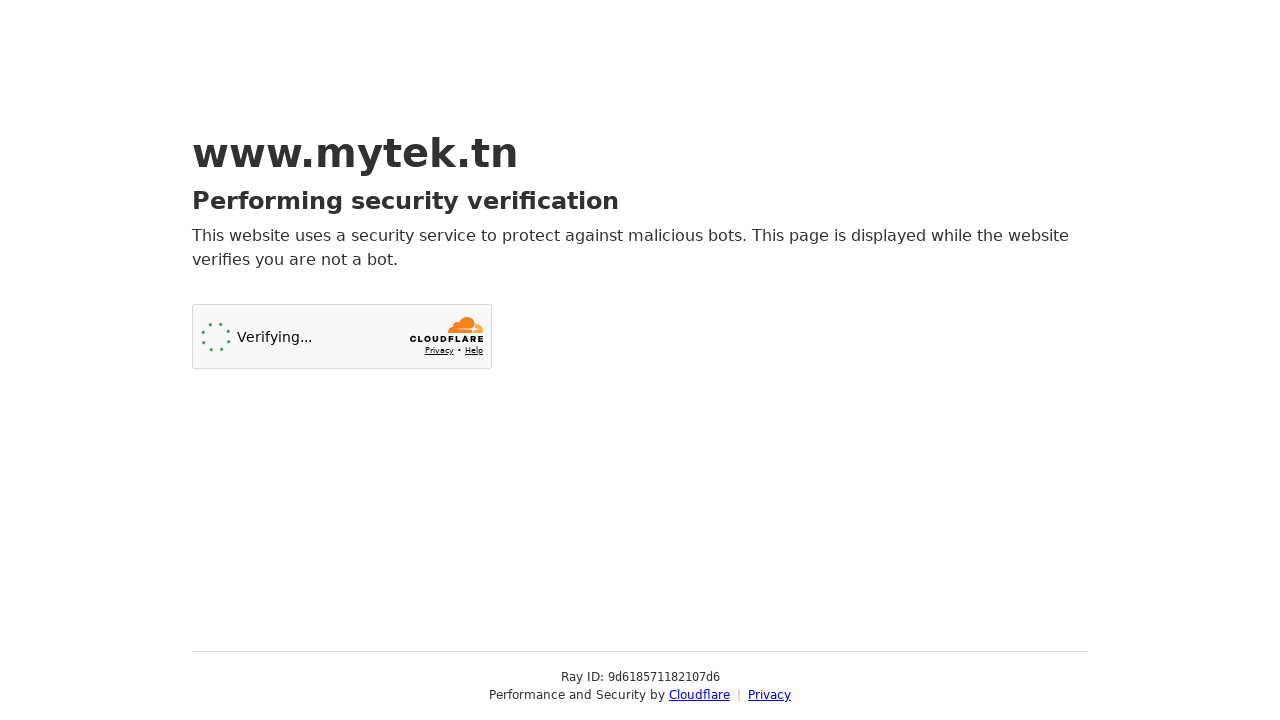

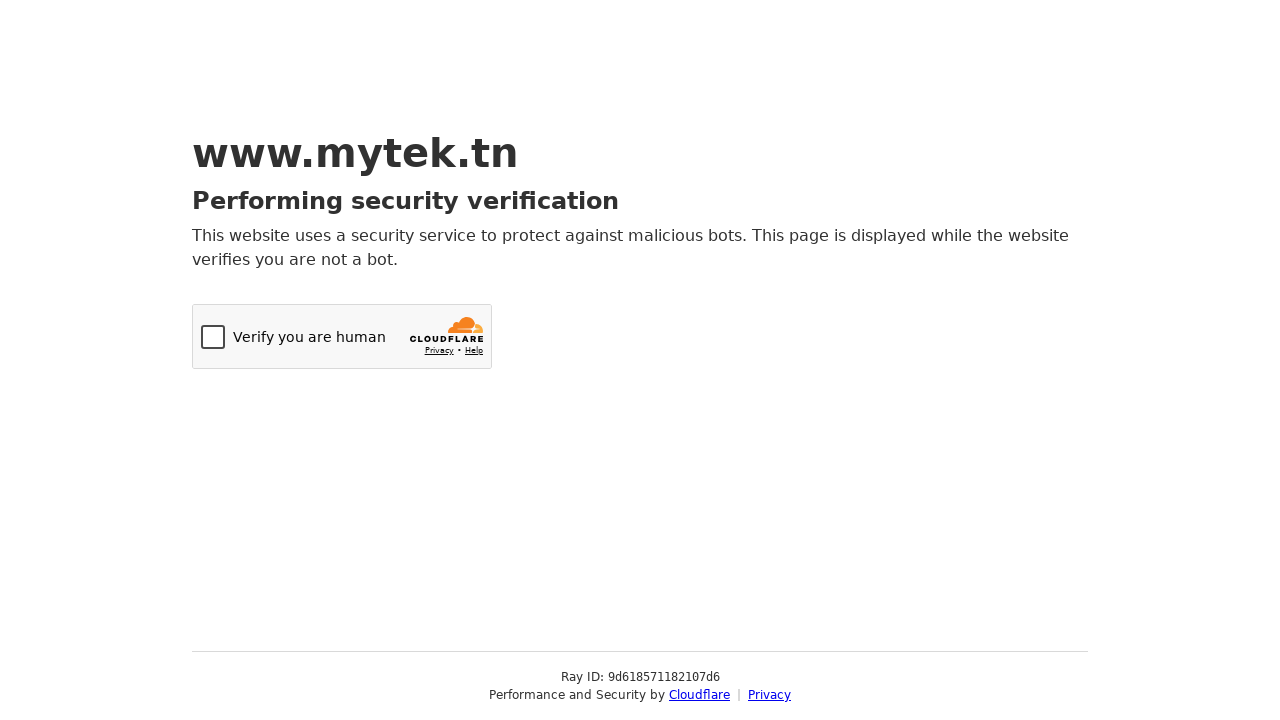